Extracts and verifies the page title and URL from the Platzi homepage to confirm the page loaded correctly

Starting URL: https://platzi.com

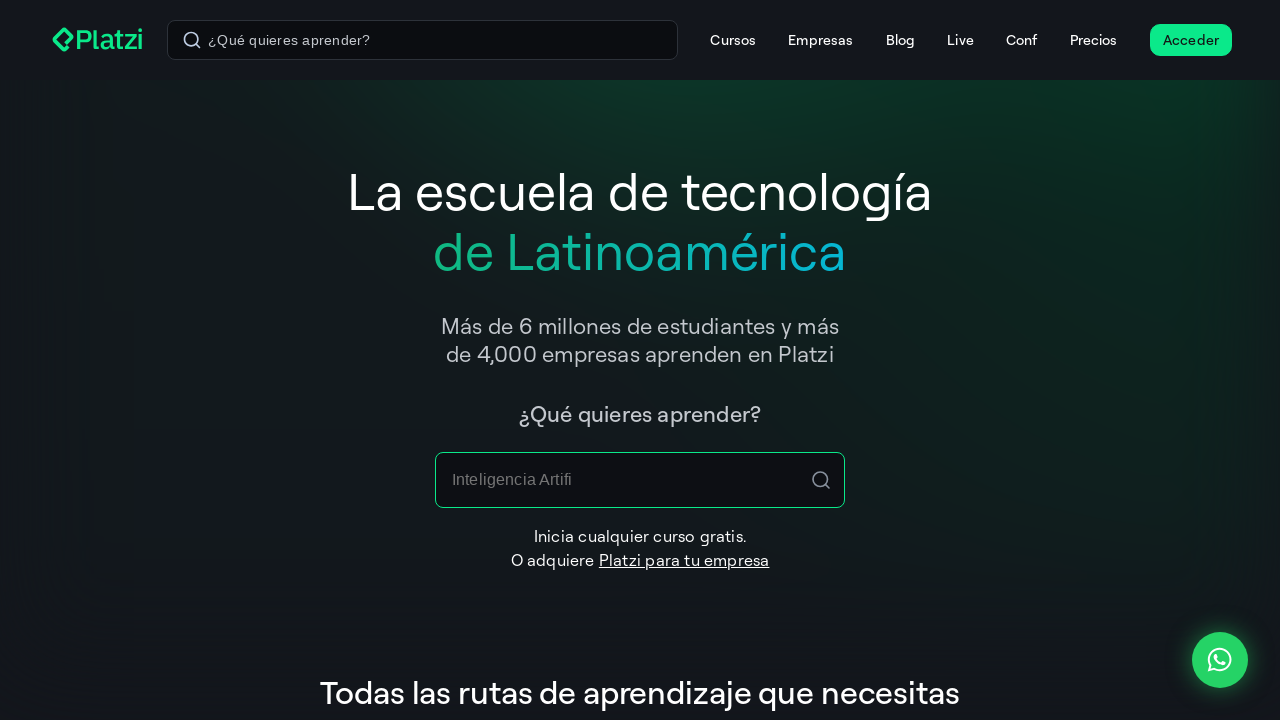

Waited for page to load with domcontentloaded state
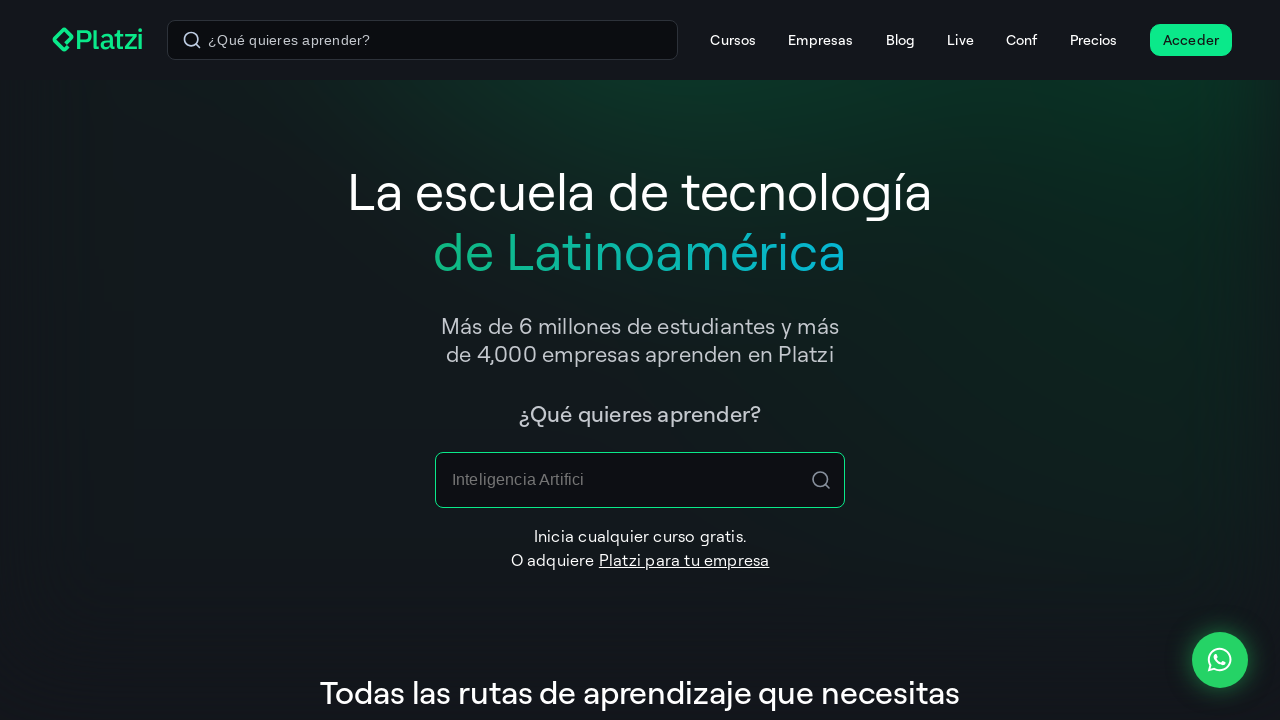

Extracted page title: Platzi: Cursos Online de programación, AI, data science y más
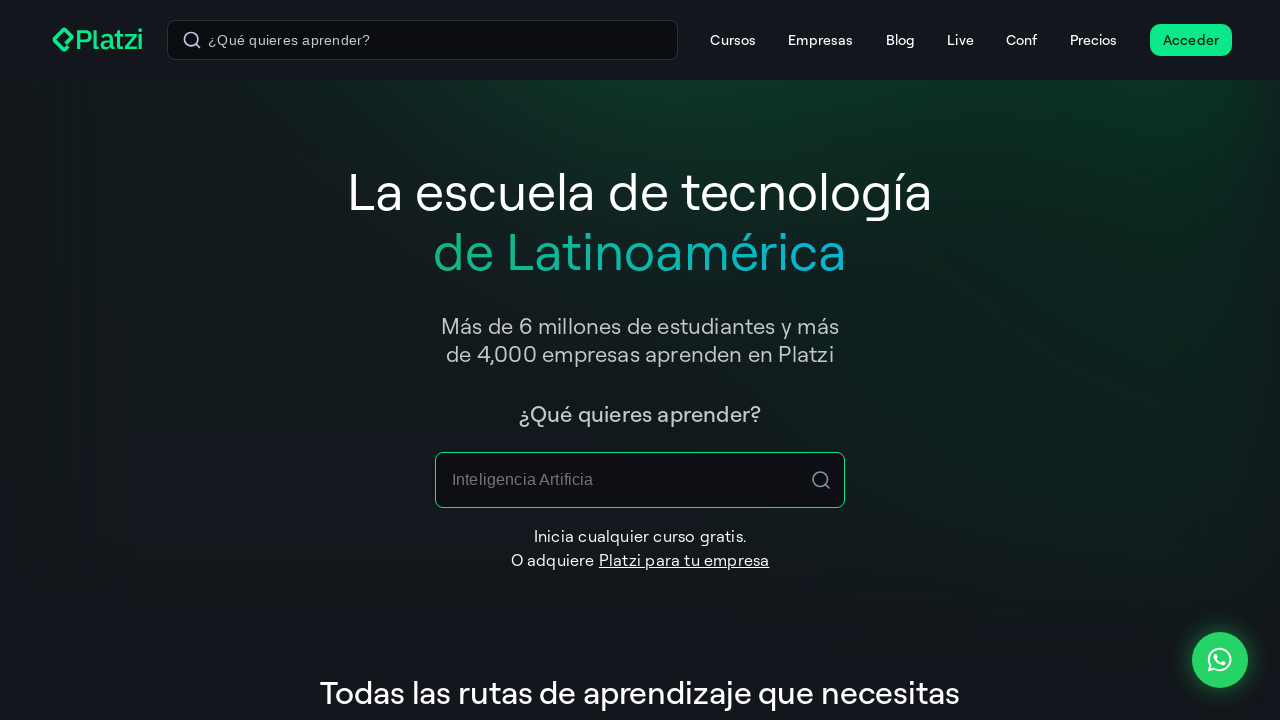

Extracted current URL: https://platzi.com/
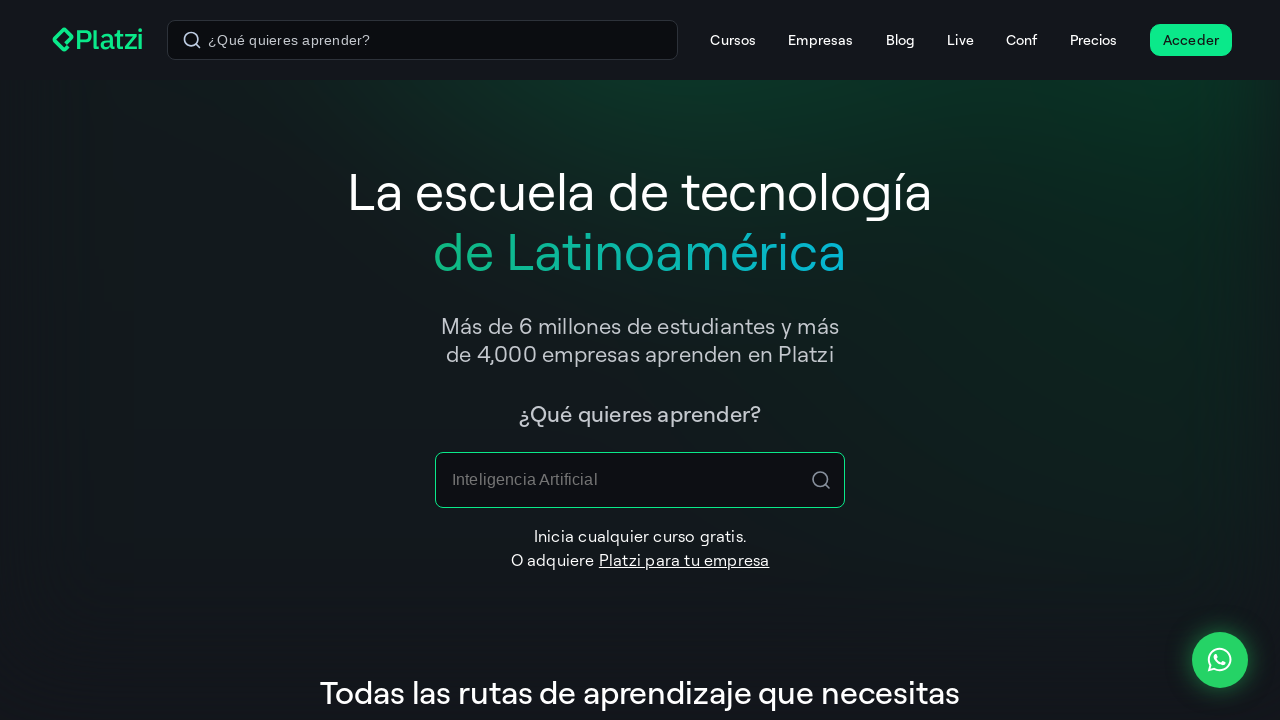

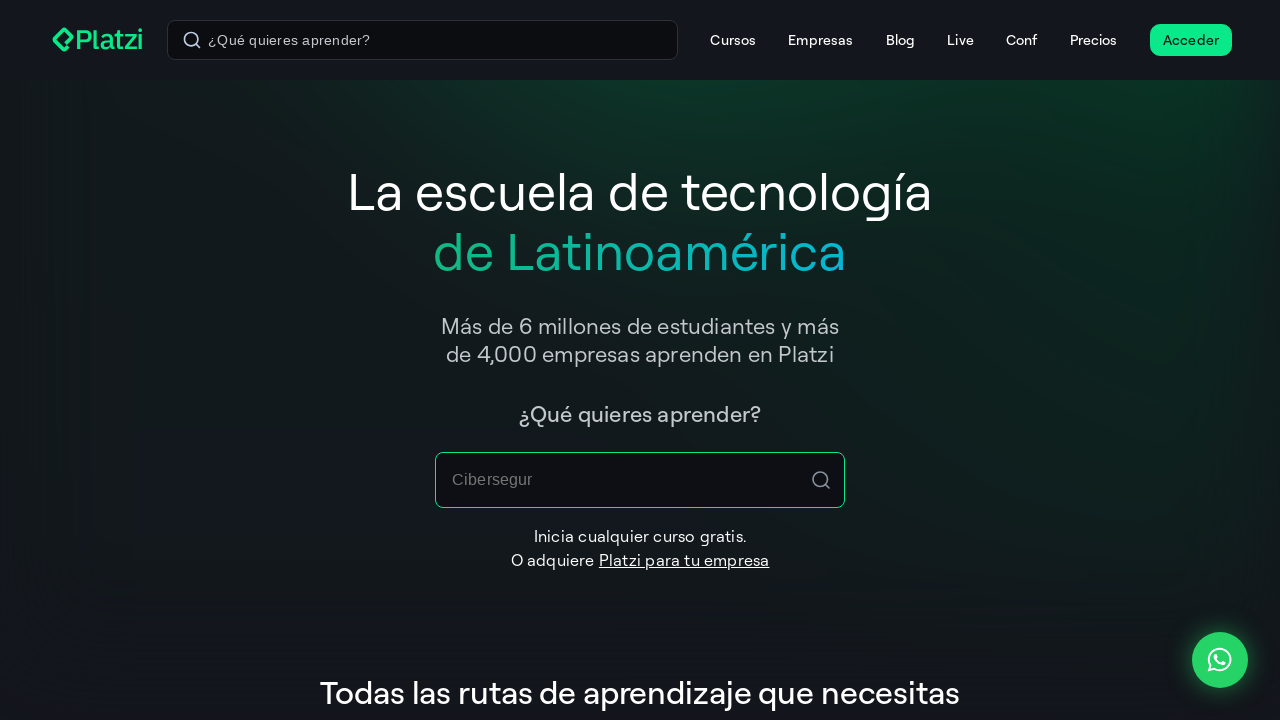